Tests calculator addition by entering 5 + 10 and verifying the result equals 15

Starting URL: https://calculatorhtml.onrender.com

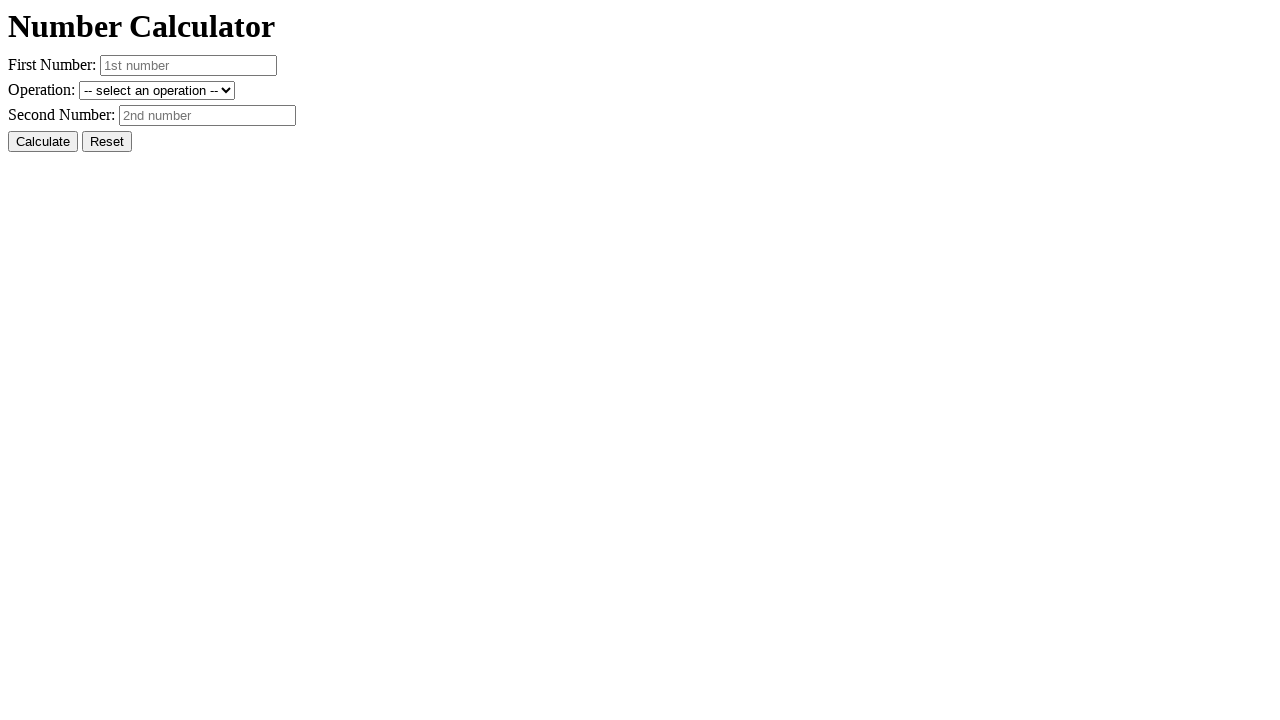

Clicked reset button to clear previous values at (107, 142) on #resetButton
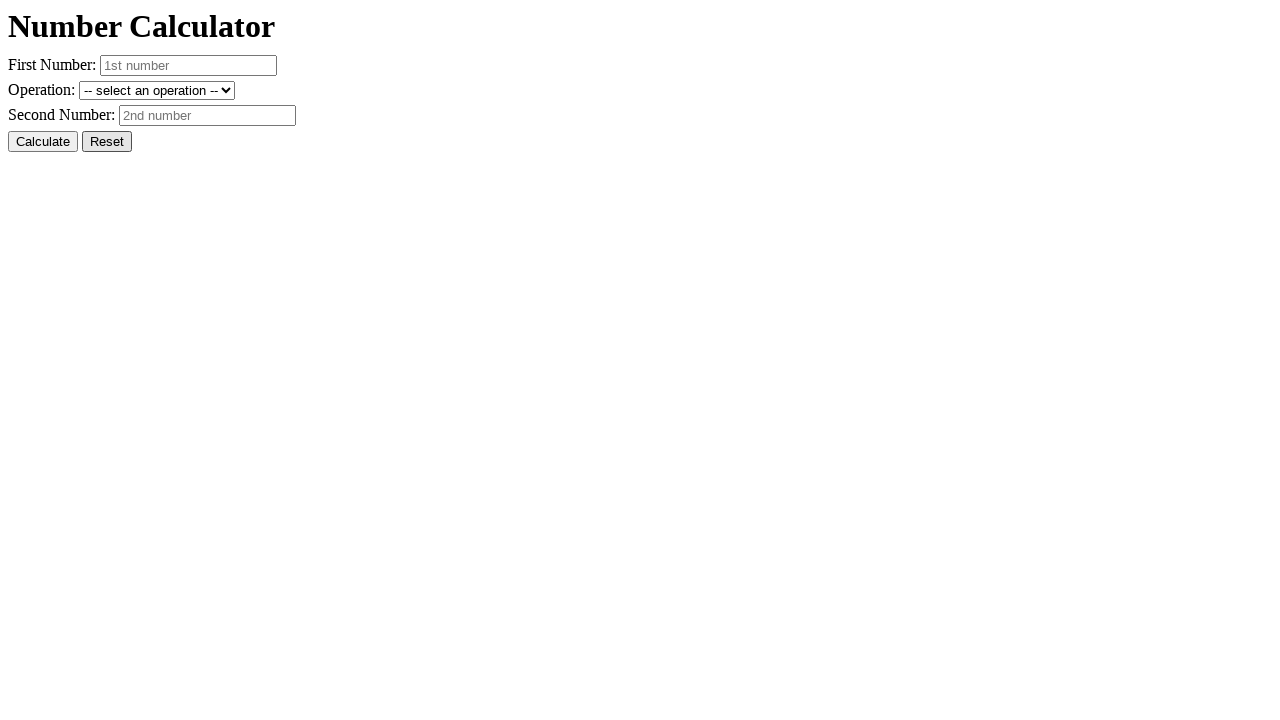

Entered first number: 5 on #number1
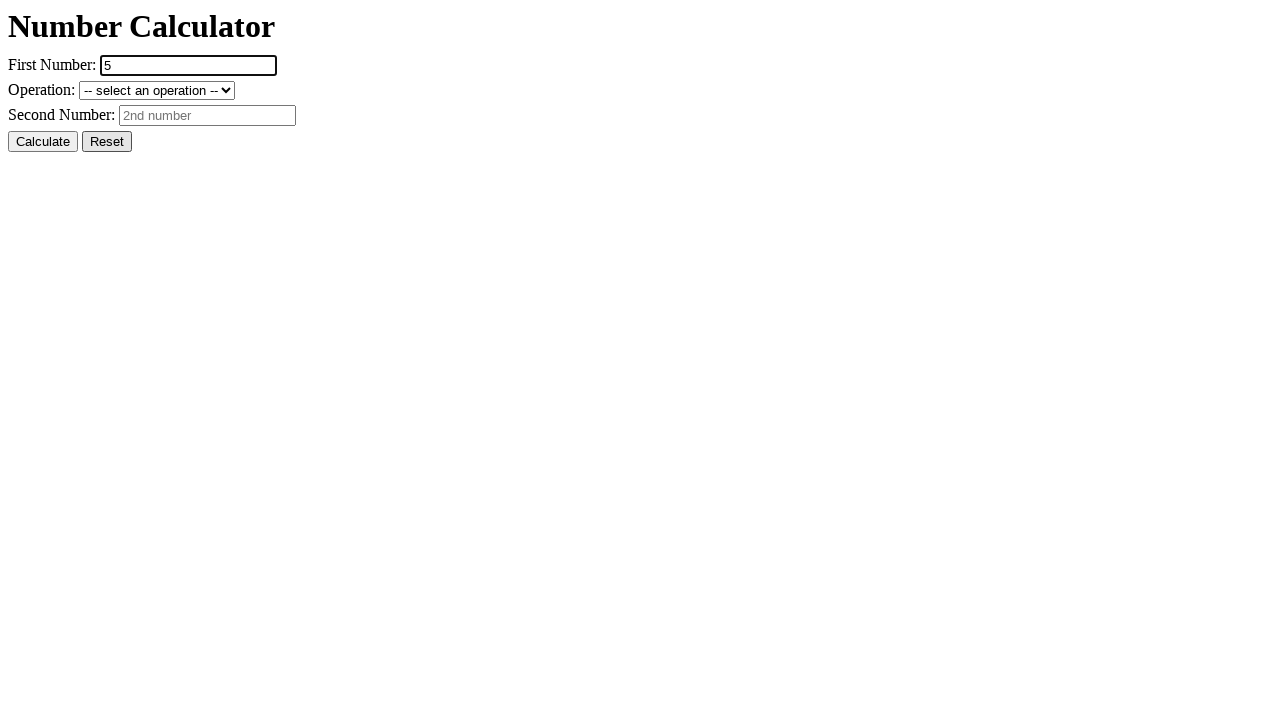

Entered second number: 10 on #number2
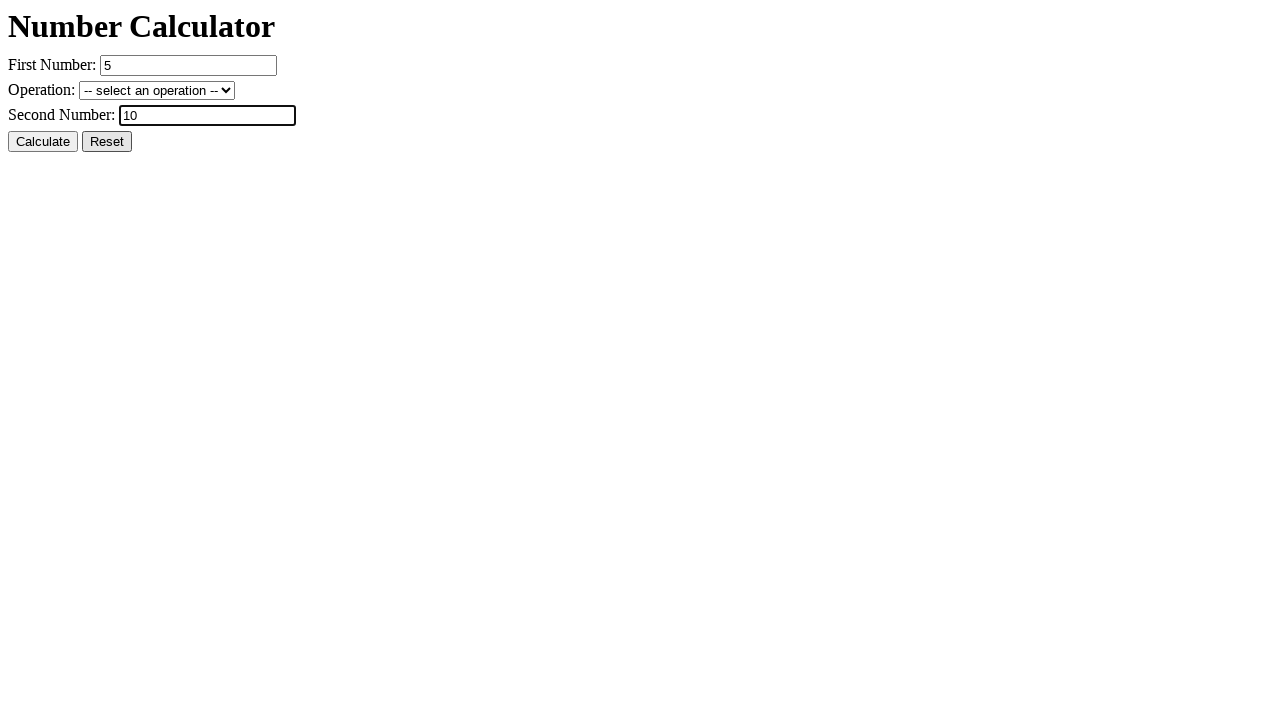

Selected addition operation on #operation
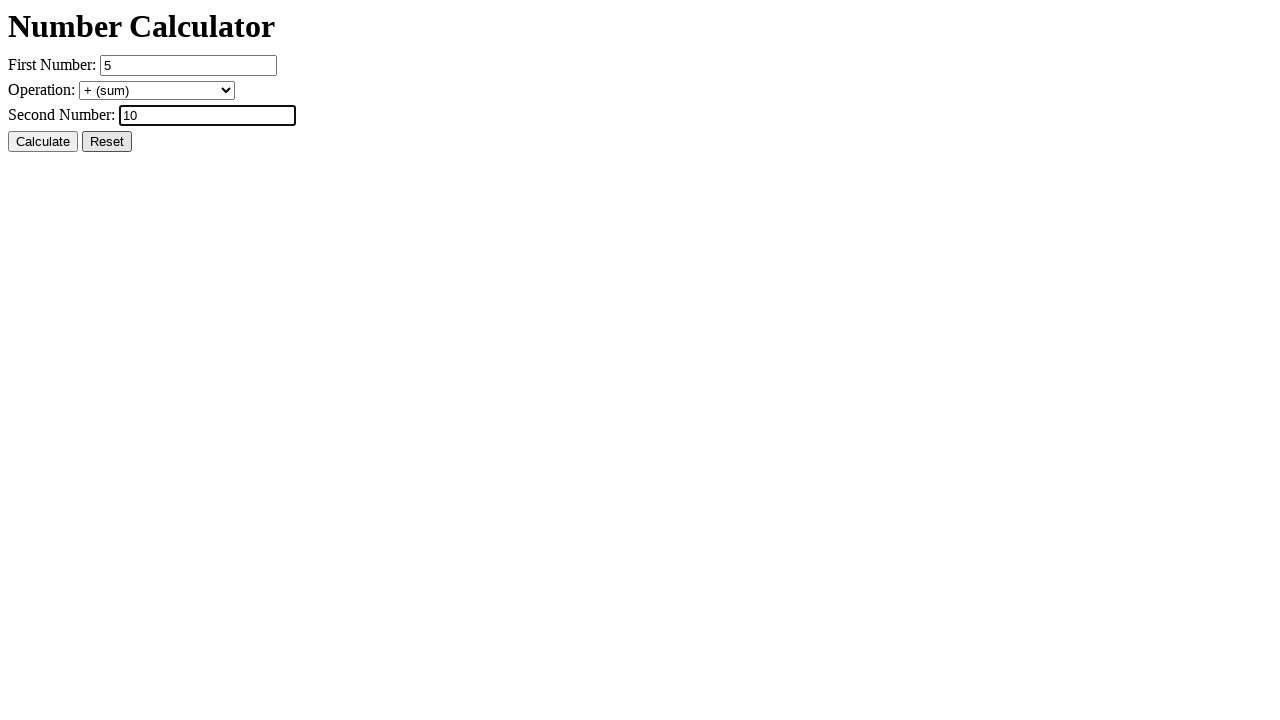

Clicked calculate button at (43, 142) on #calcButton
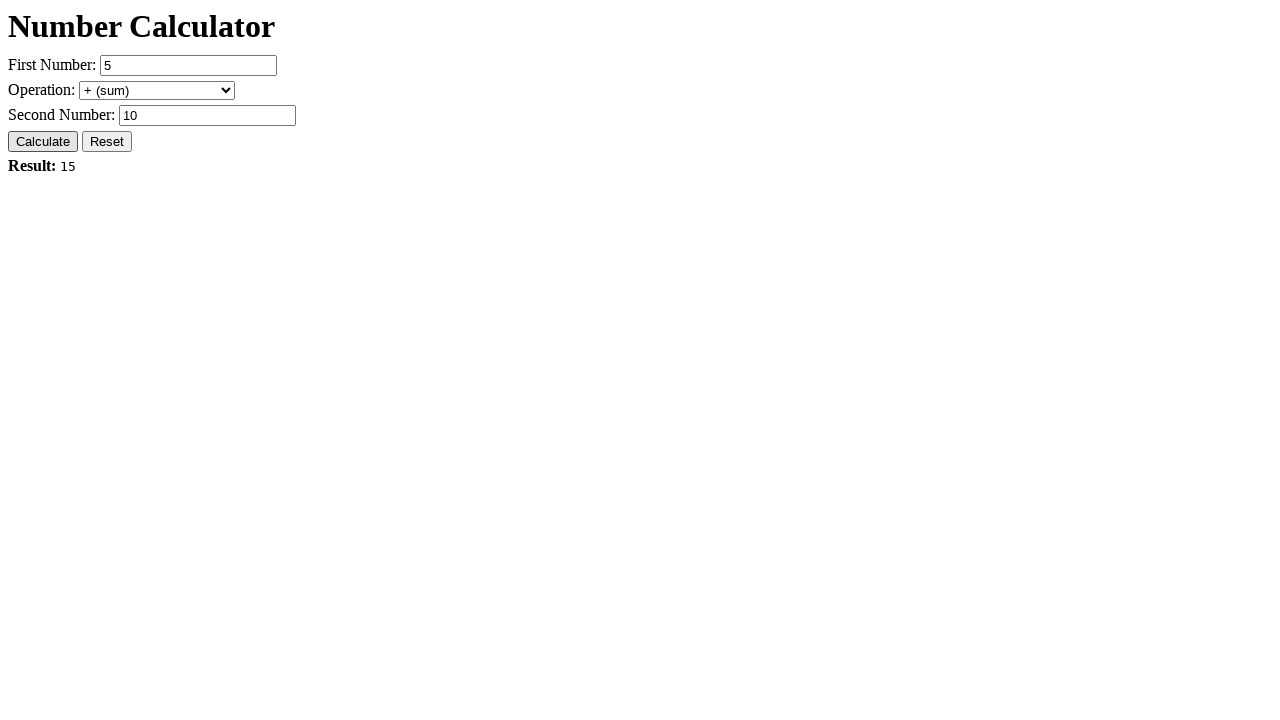

Result element loaded
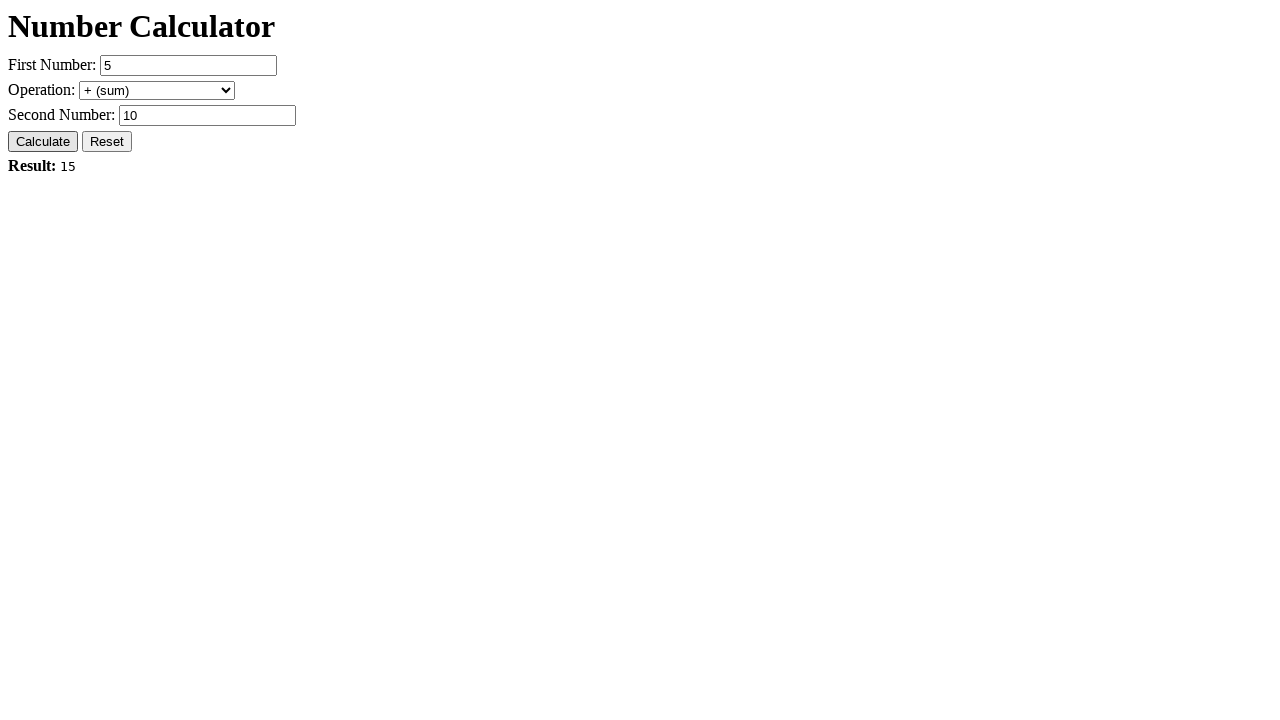

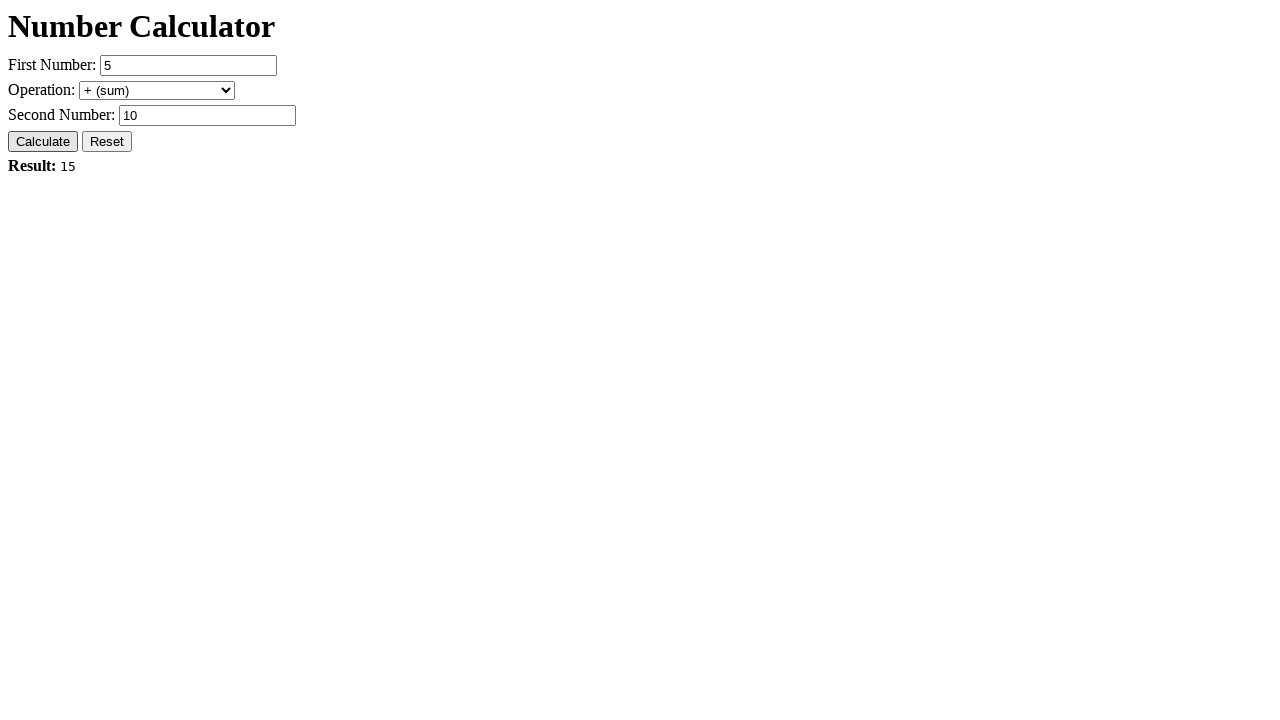